Tests various web element interactions including clicking show/hide buttons, filling text fields, interacting with radio buttons and checkboxes, and verifying element states

Starting URL: https://rahulshettyacademy.com/AutomationPractice/

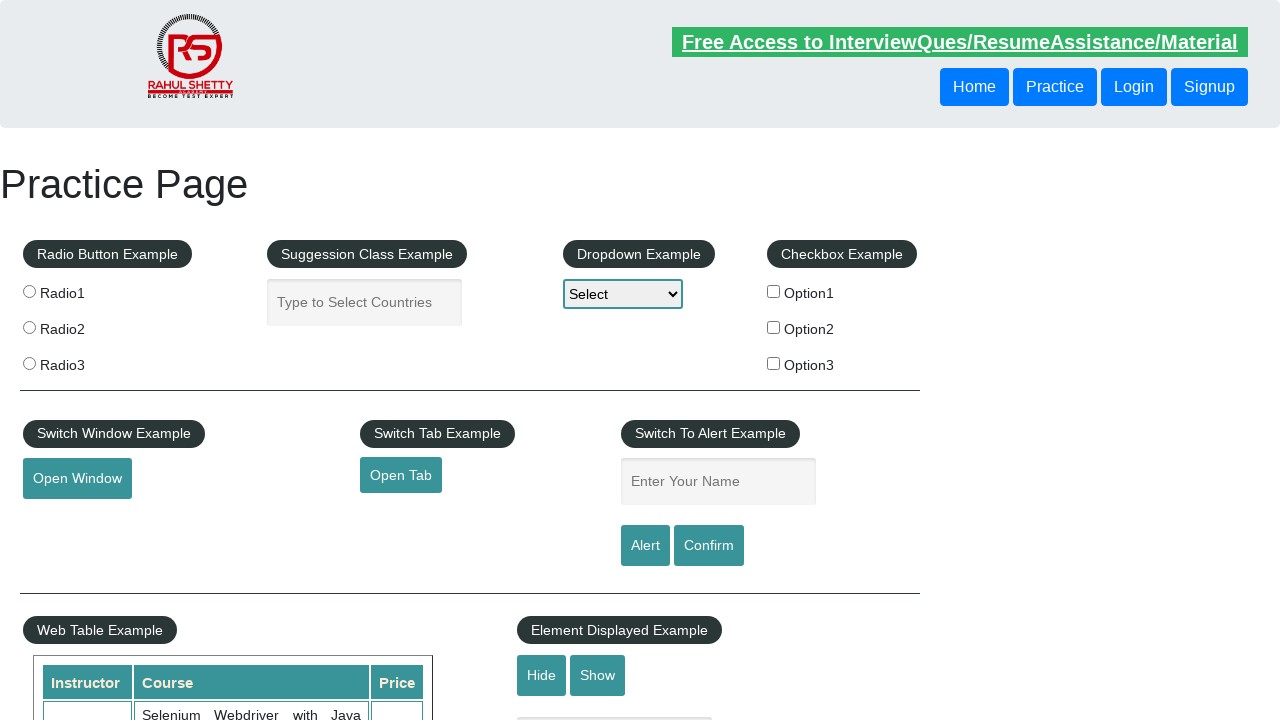

Clicked show button to display textbox at (598, 675) on #show-textbox
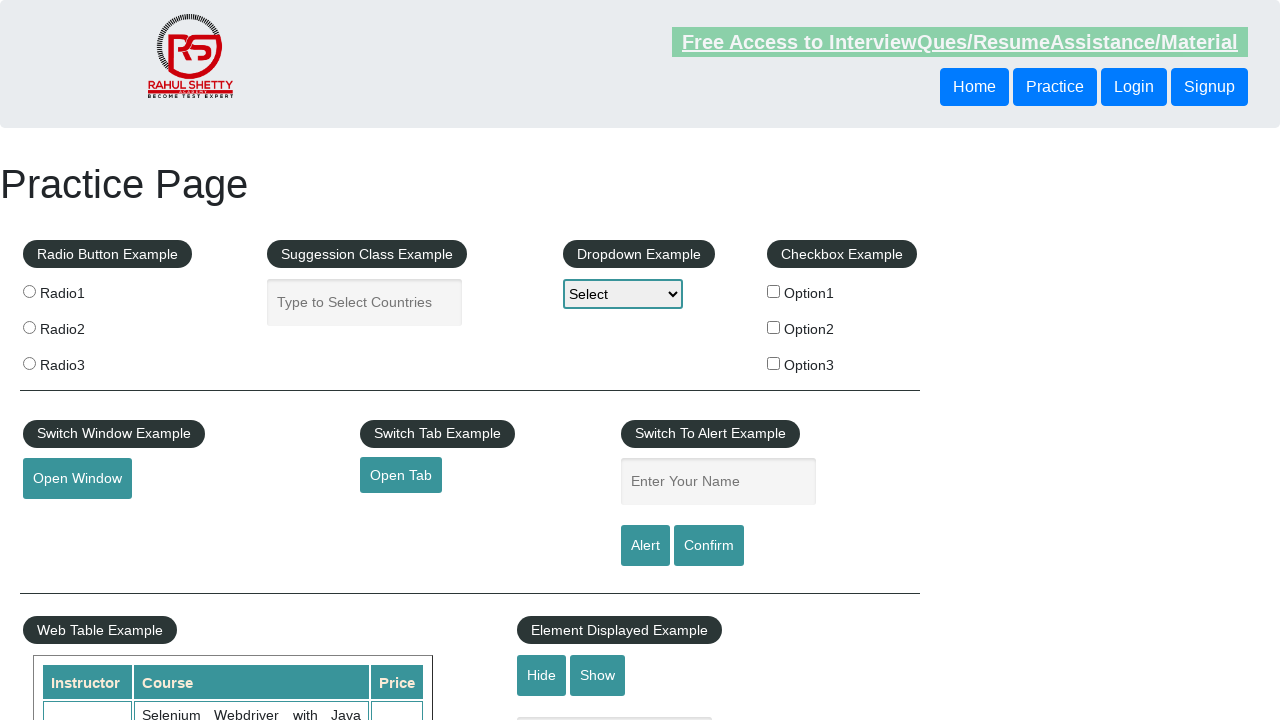

Clicked show button again at (598, 675) on #show-textbox
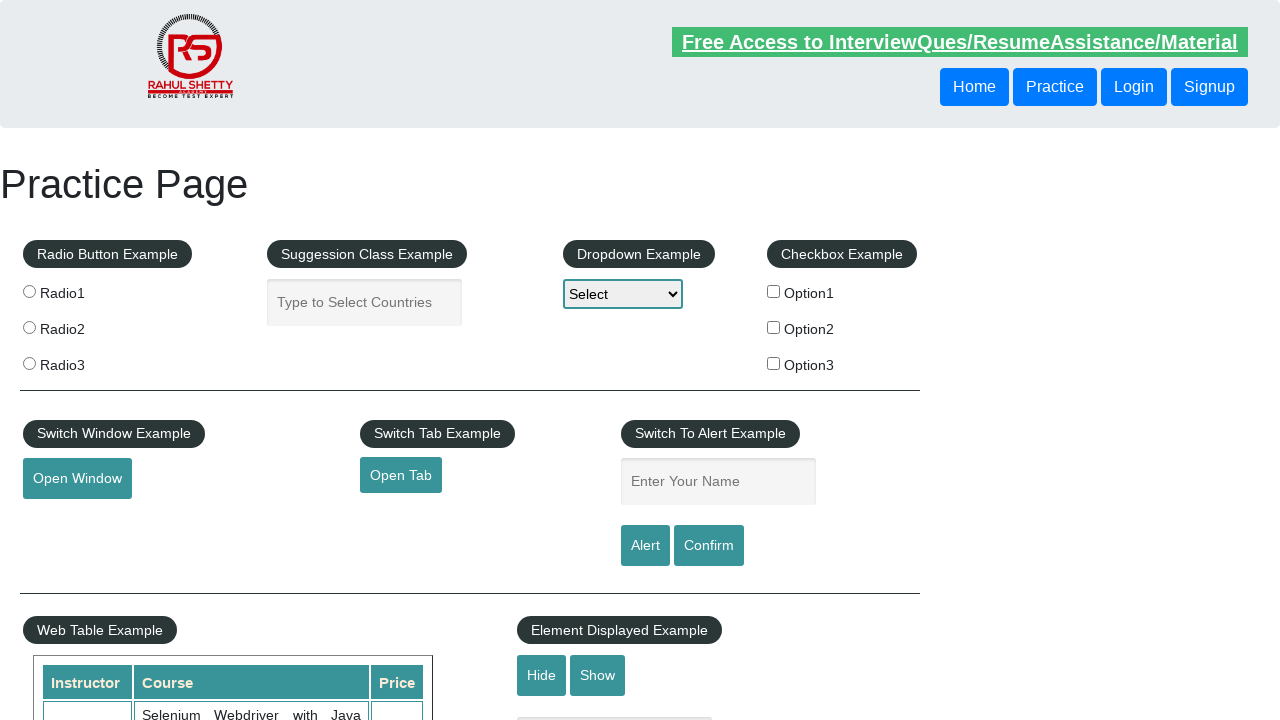

Clicked hide button to hide textbox at (542, 675) on xpath=//input[@id='hide-textbox']
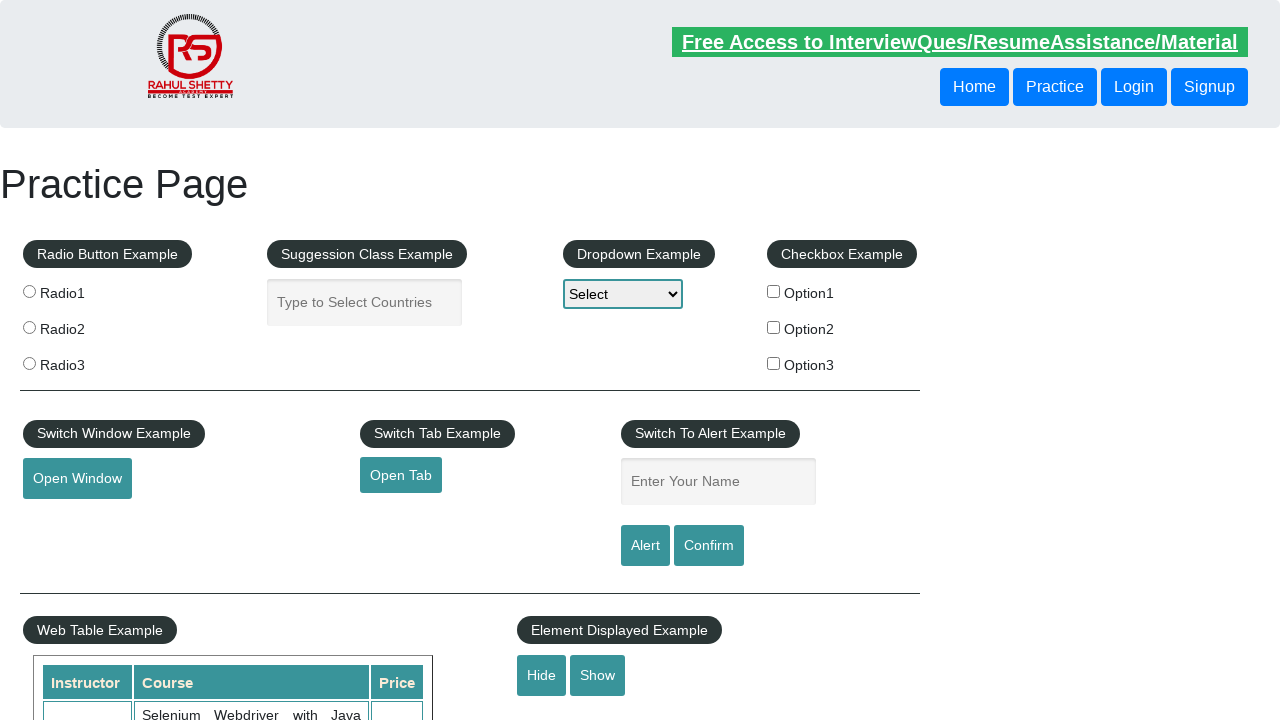

Clicked show button to display textbox again at (598, 675) on #show-textbox
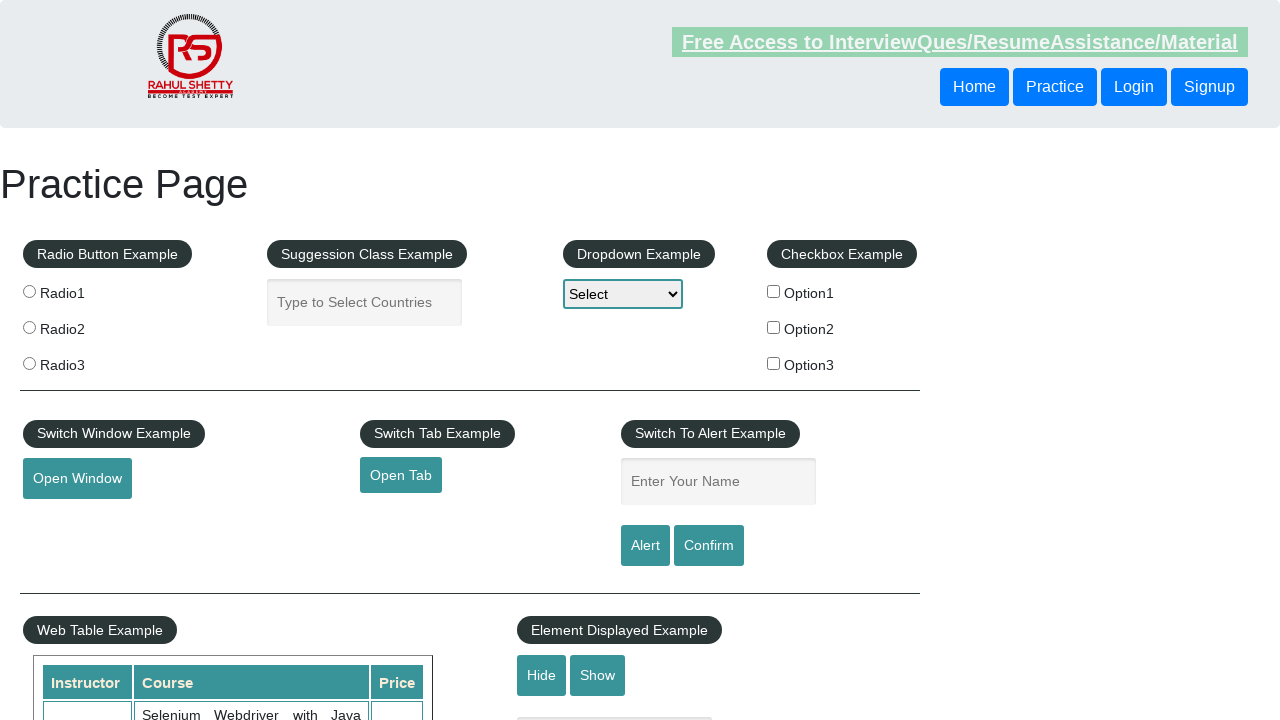

Clicked hide button again to hide textbox at (542, 675) on xpath=//input[@id='hide-textbox']
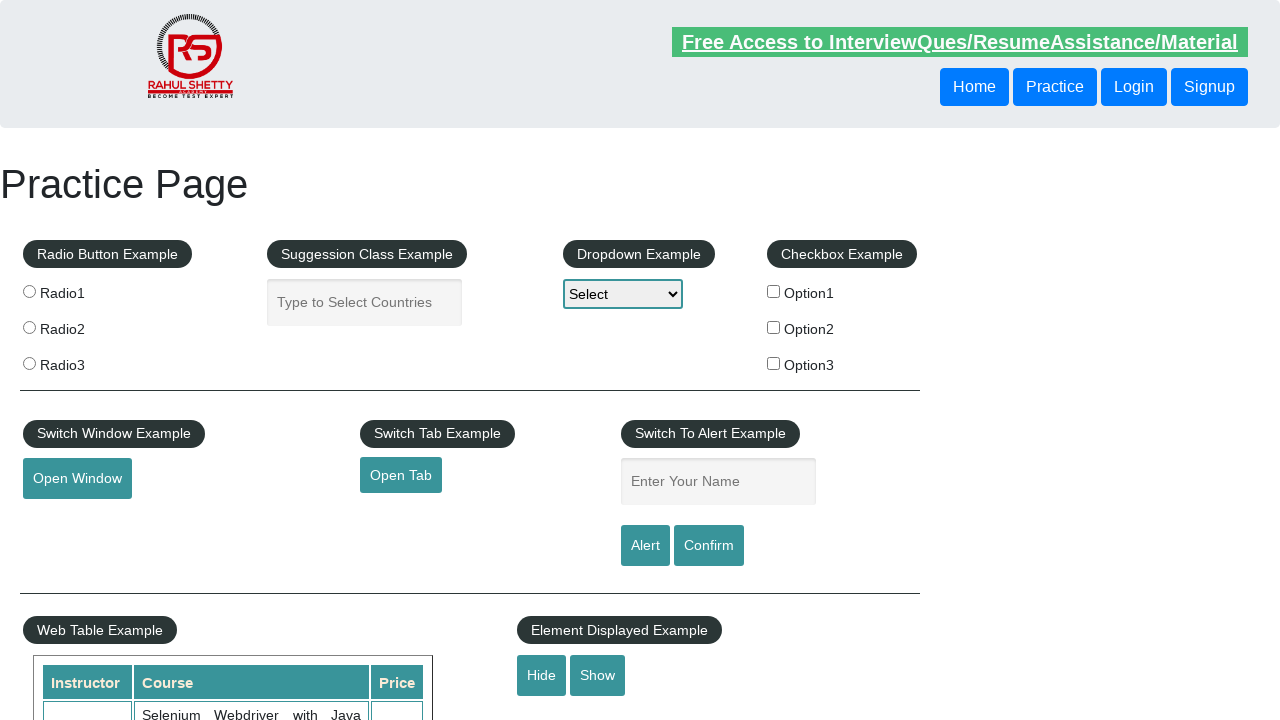

Filled country field with 'Mexico' on #autocomplete
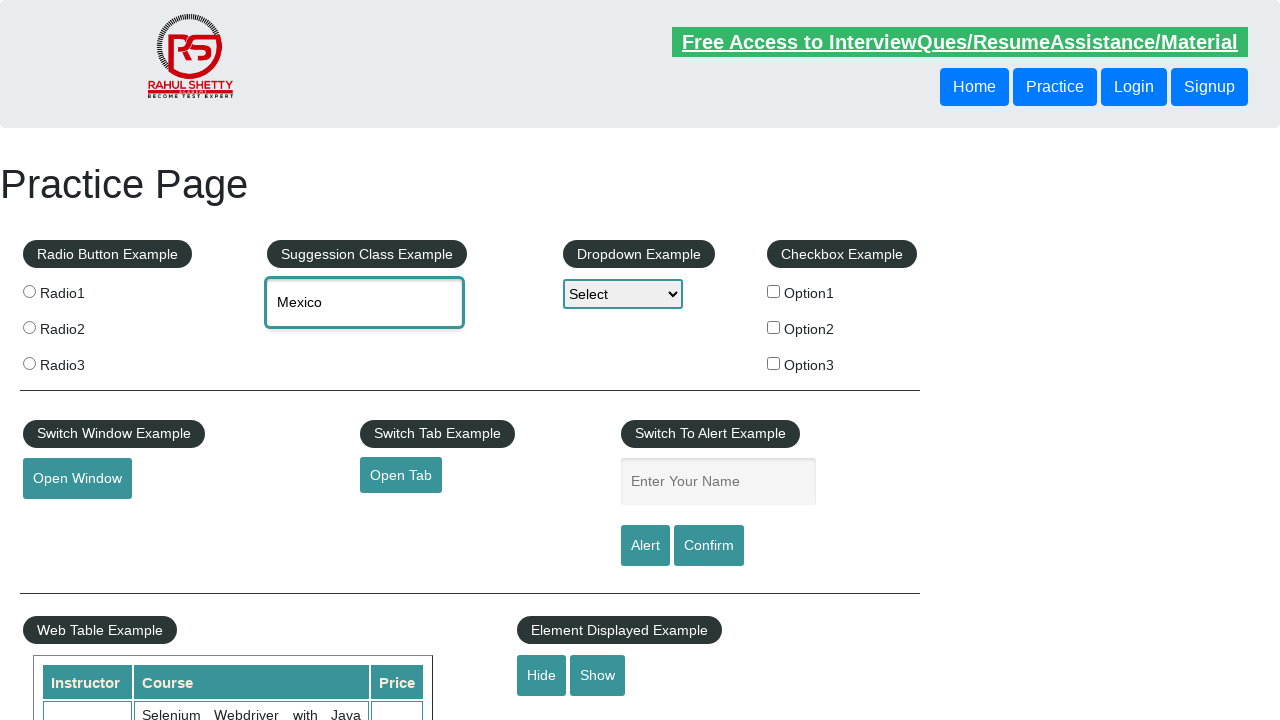

Filled name field with 'Anahi Galindo' on #name
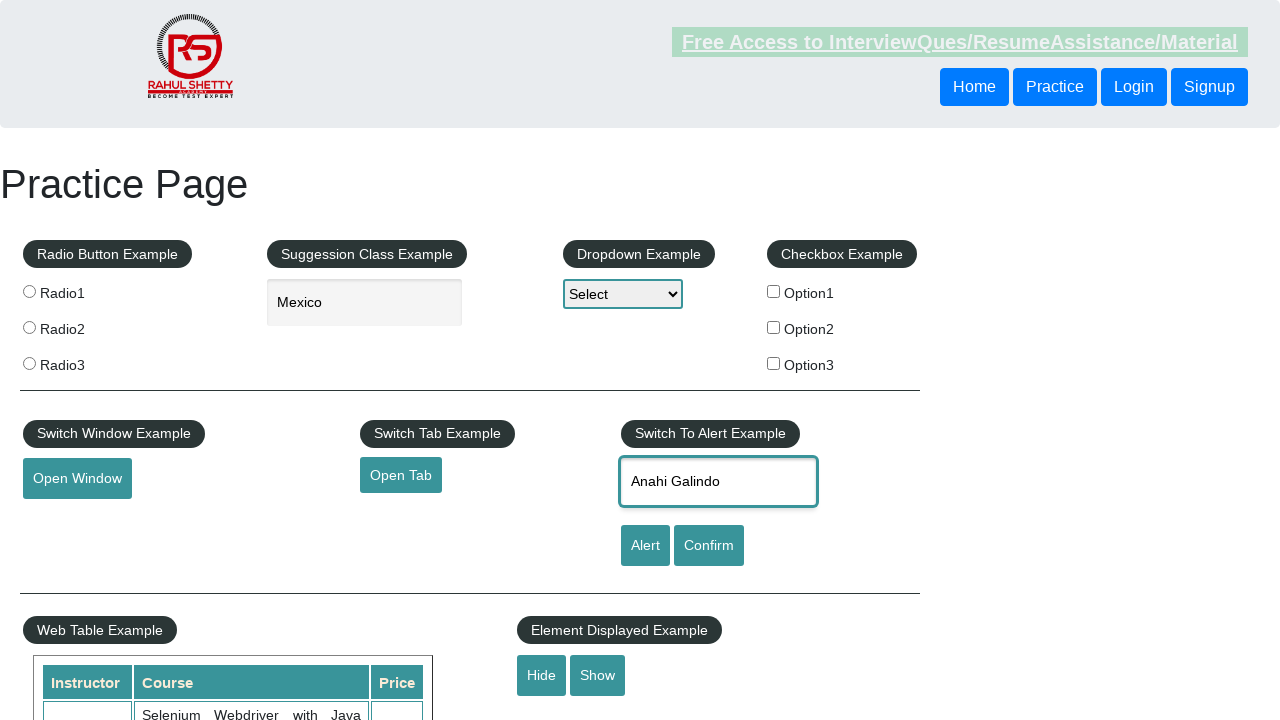

Cleared country field on #autocomplete
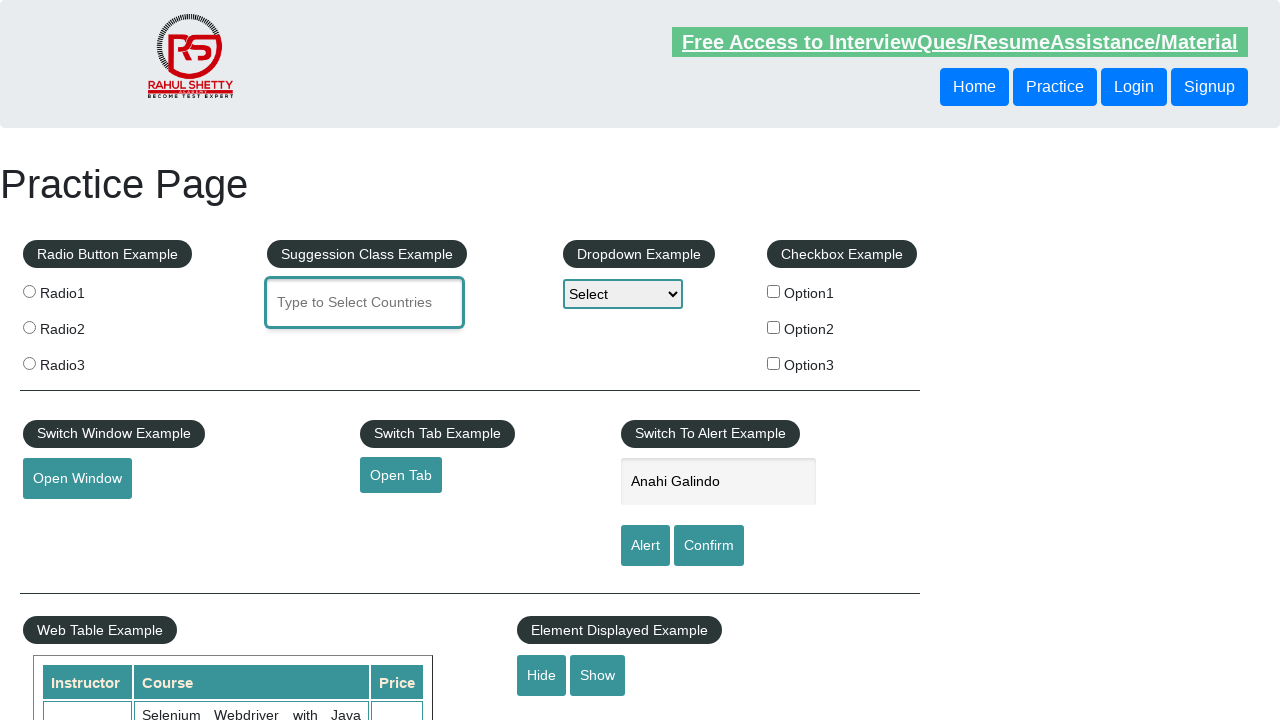

Cleared name field on #name
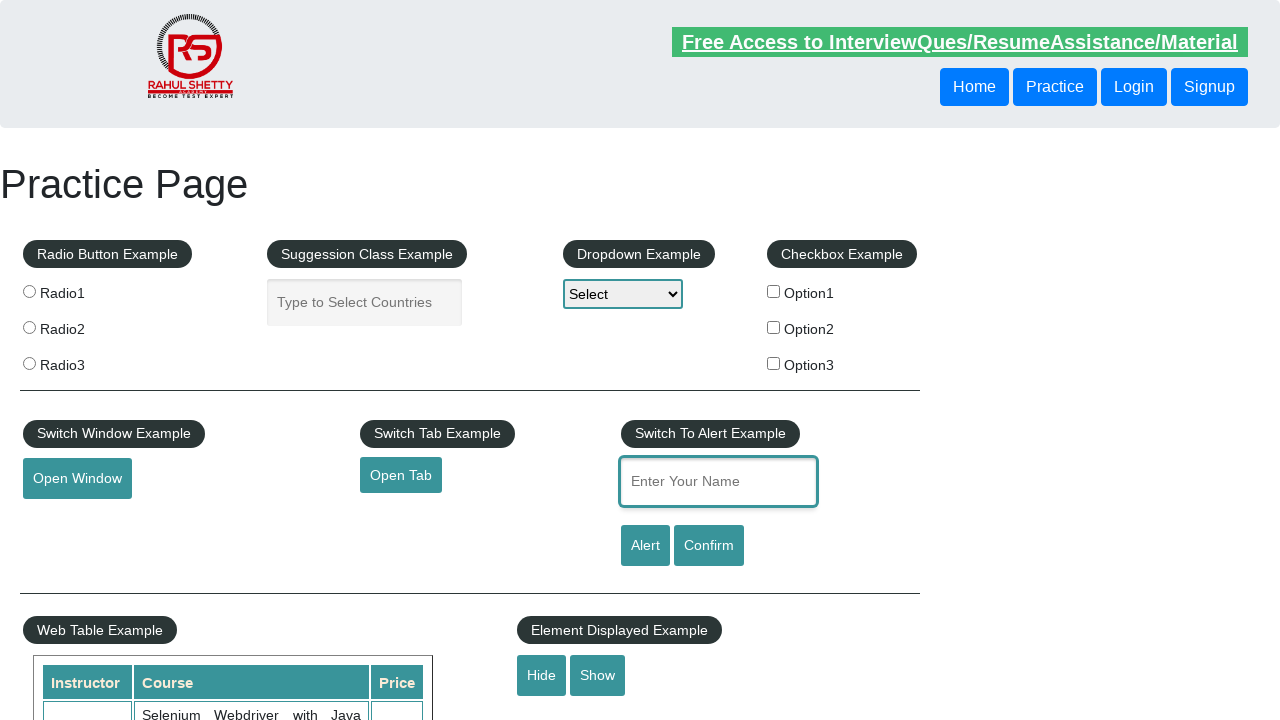

Selected radio button option 1 at (29, 291) on xpath=//label[@for='radio1']/input
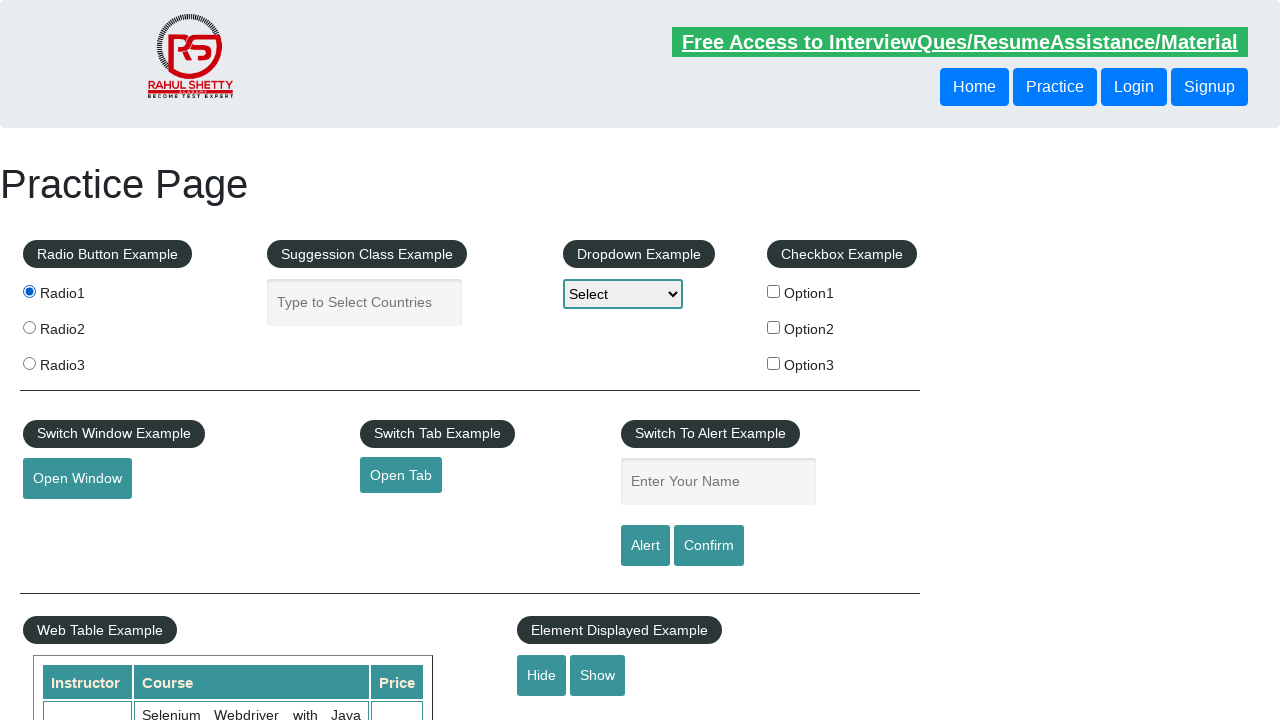

Checked checkbox option 1 at (774, 291) on xpath=//input[@id='checkBoxOption1']
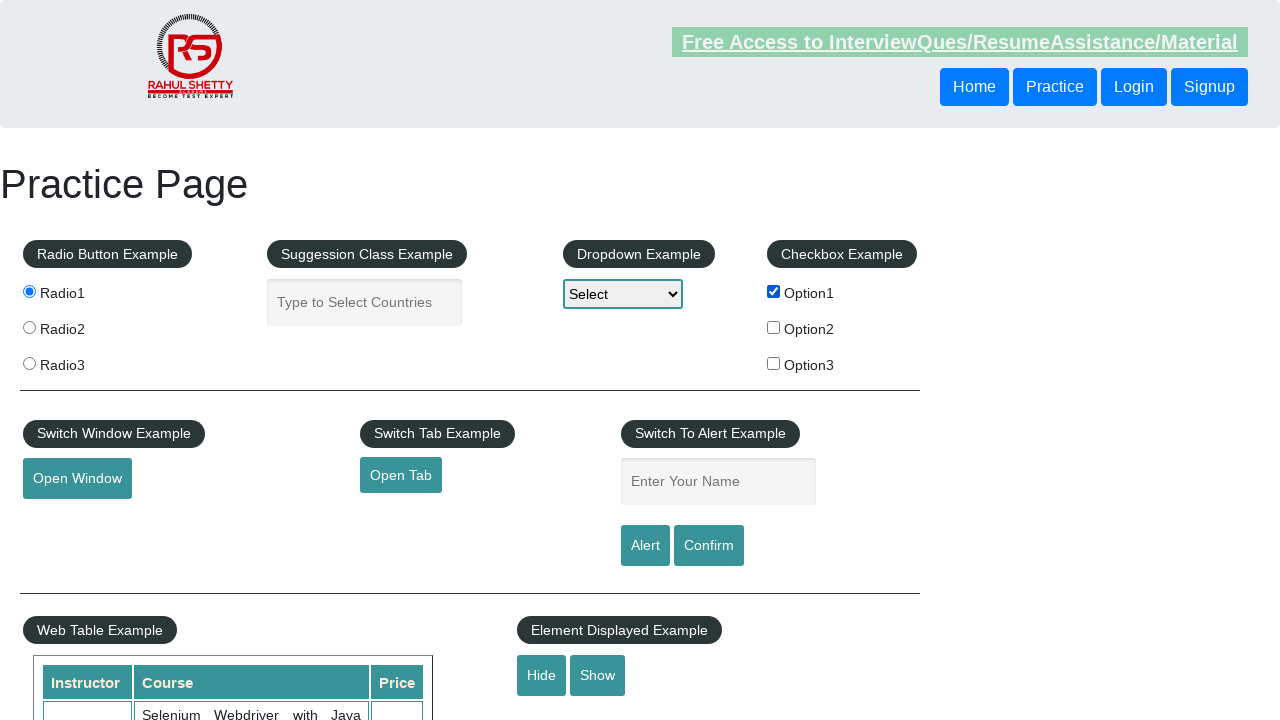

Unchecked checkbox option 1 to verify toggle behavior at (774, 291) on xpath=//input[@id='checkBoxOption1']
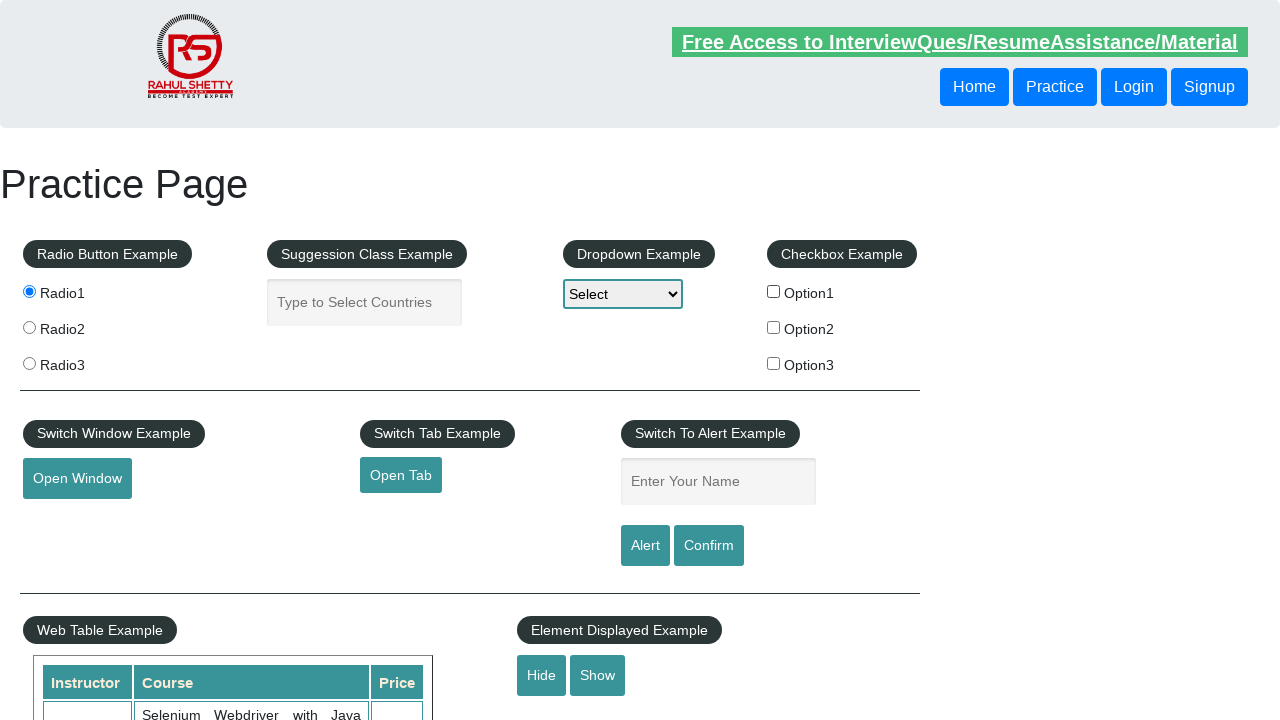

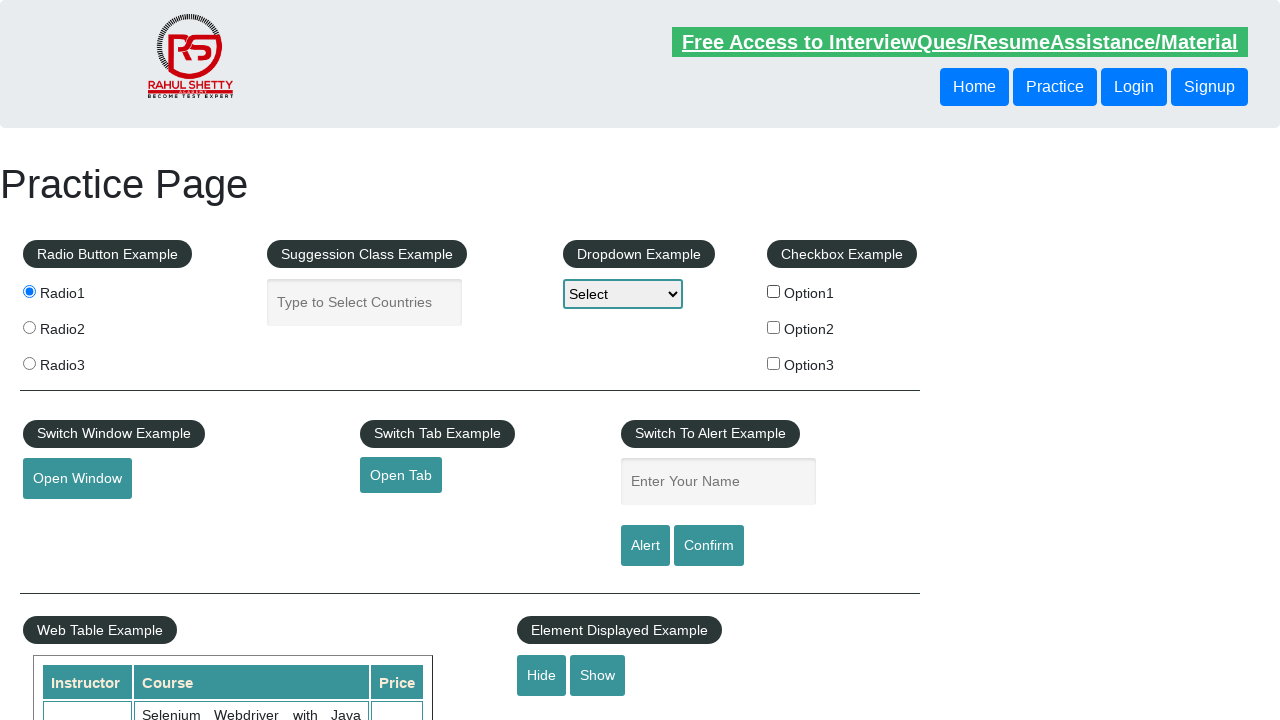